Tests explicit wait functionality by waiting for a price element to display "100", then clicking a book button, calculating a mathematical formula based on a page value, entering the result, and submitting the form.

Starting URL: http://suninjuly.github.io/explicit_wait2.html

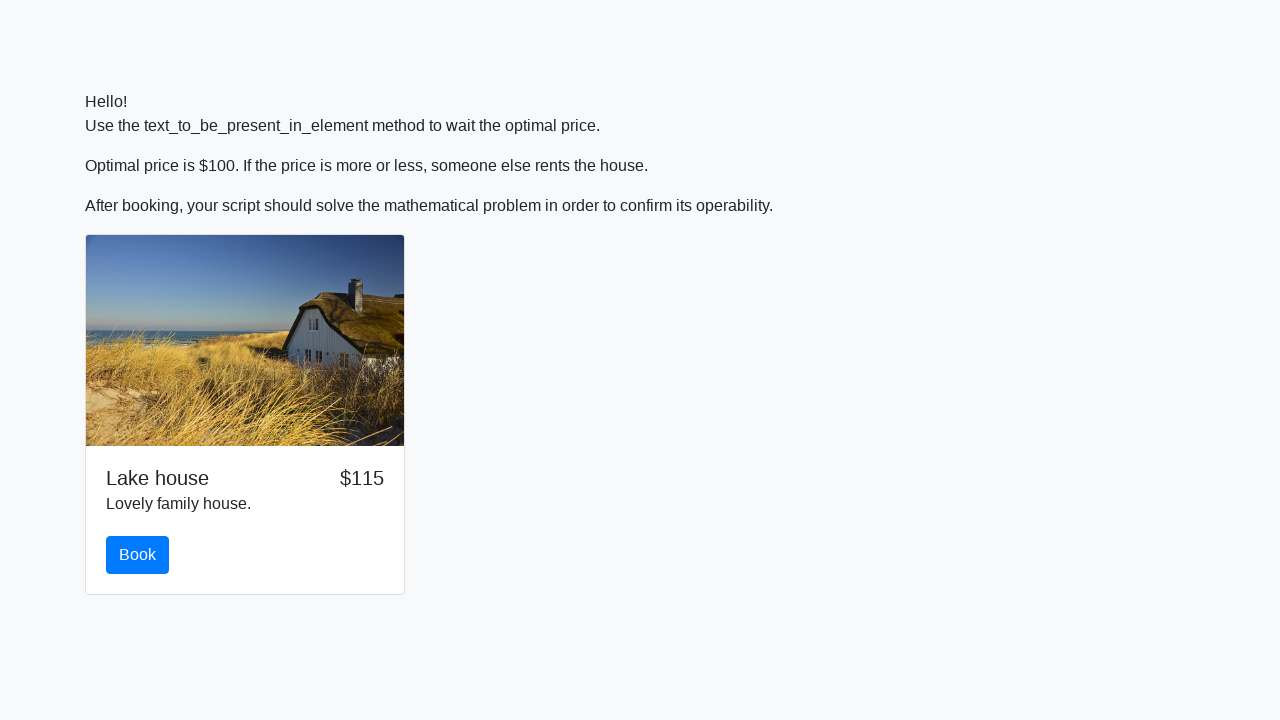

Waited for price element to display '100'
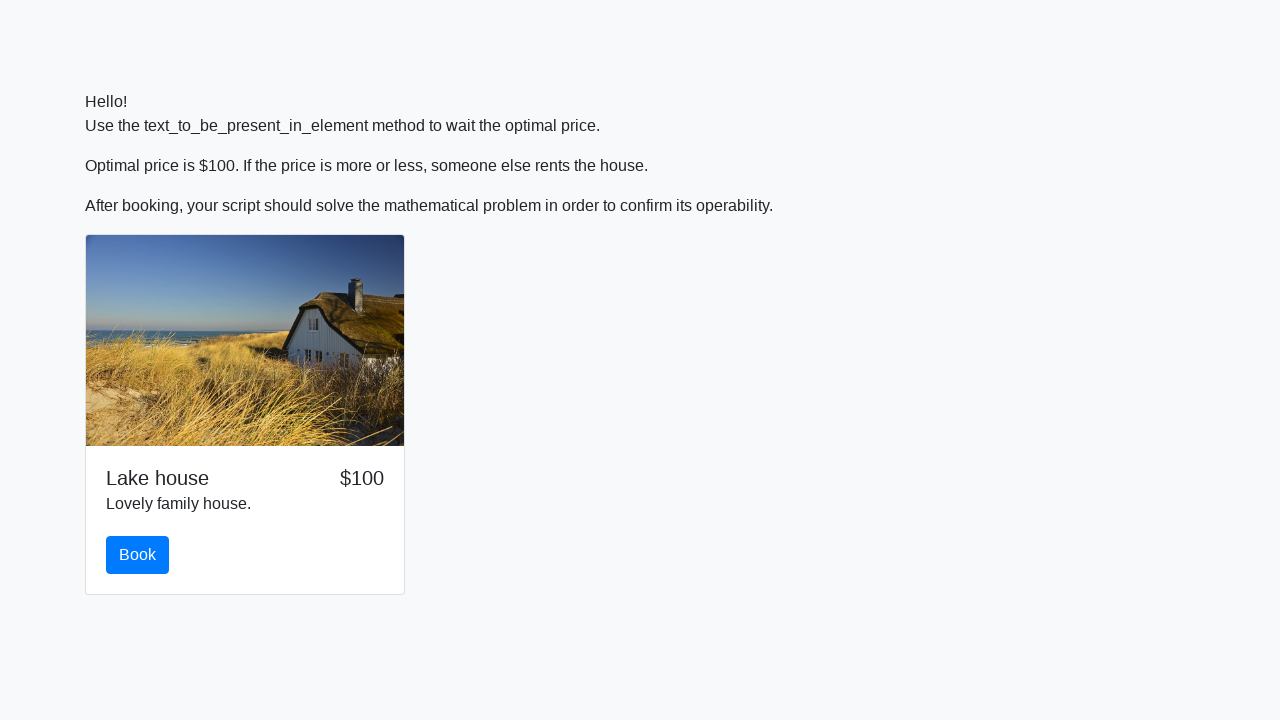

Clicked the book button at (138, 555) on #book
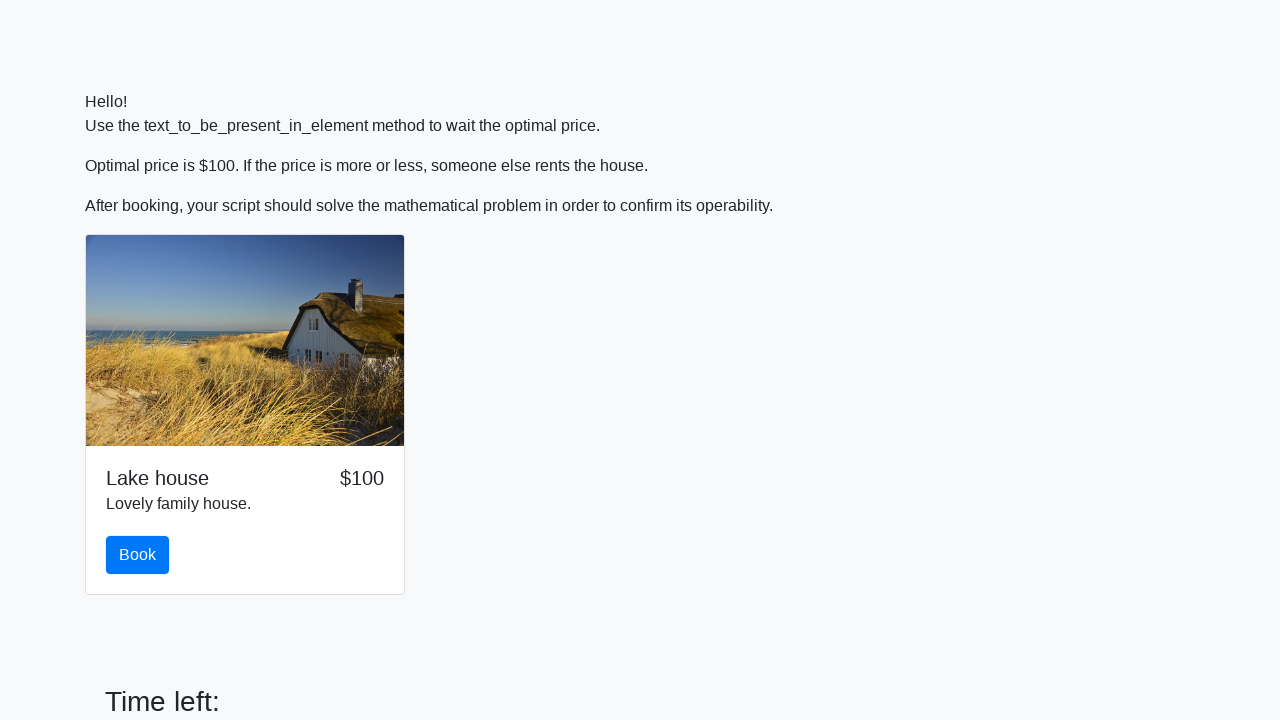

Retrieved input value from page
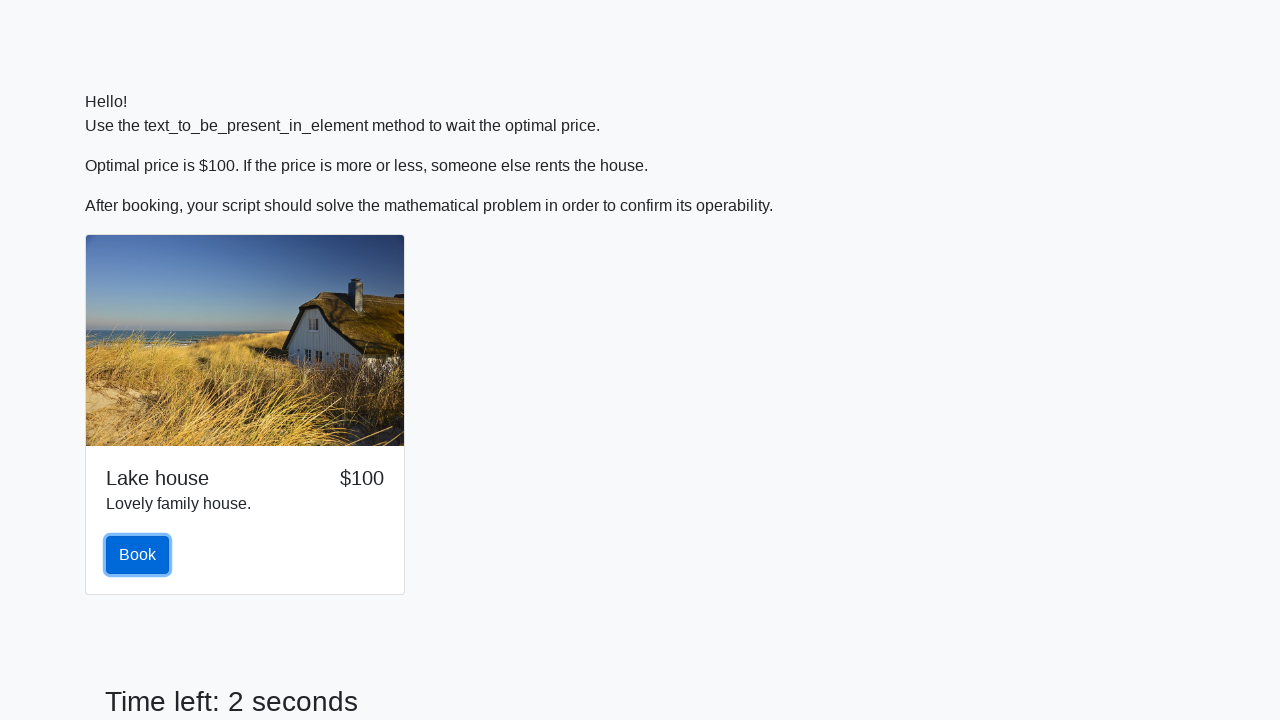

Calculated mathematical formula result: 2.1316349500508225
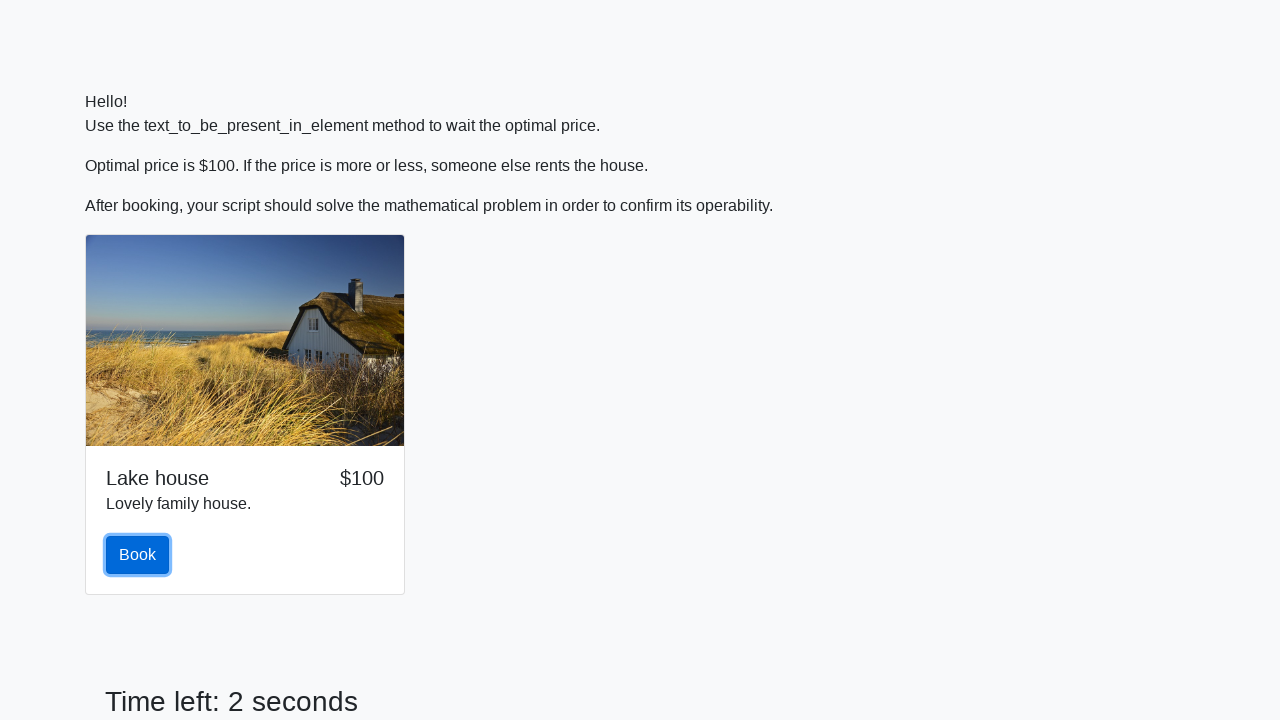

Filled answer field with calculated result on #answer
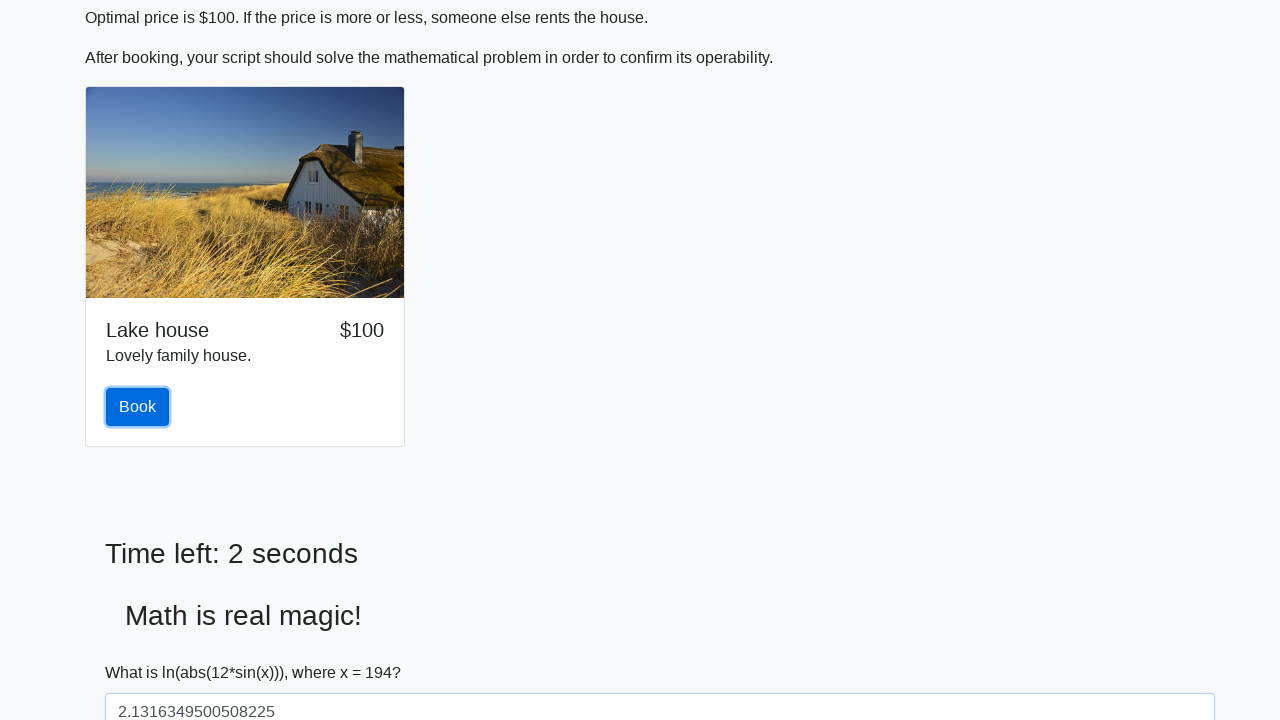

Clicked the solve button to submit form at (143, 651) on #solve
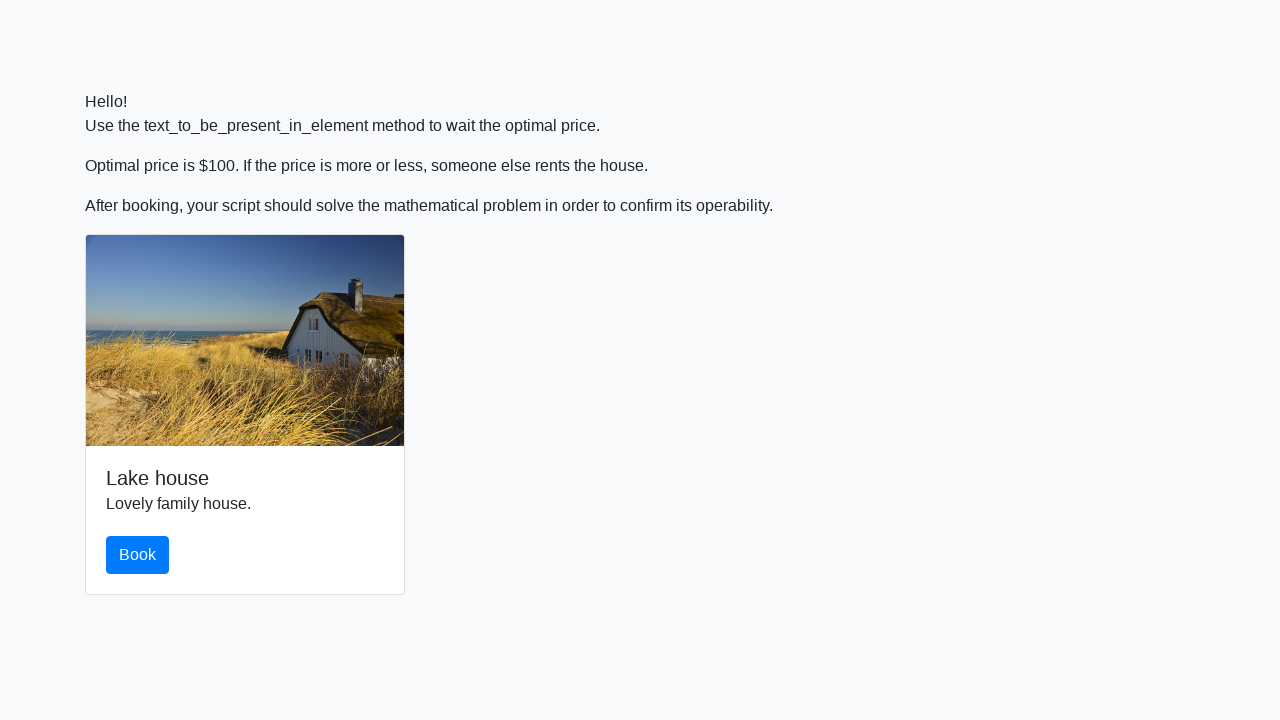

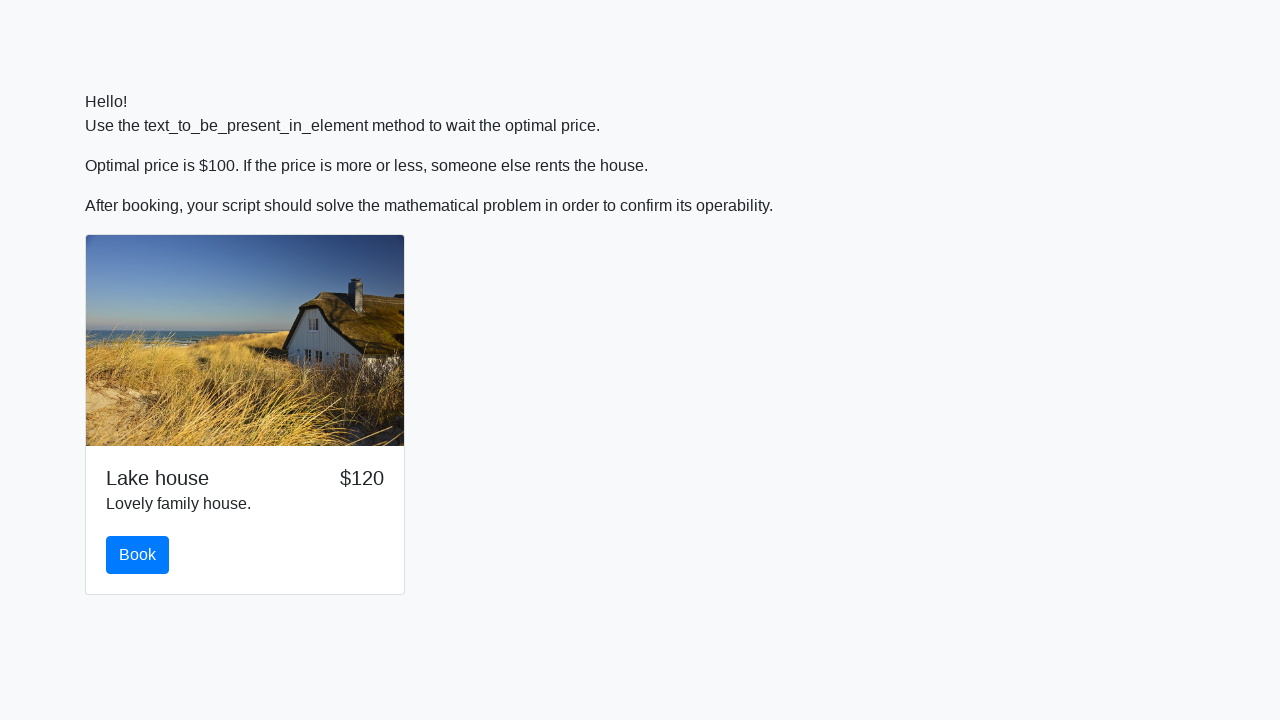